Tests the category dropdown functionality on Quikr.com by clicking the search category element and verifying the dropdown menu opens with category options

Starting URL: https://www.quikr.com/

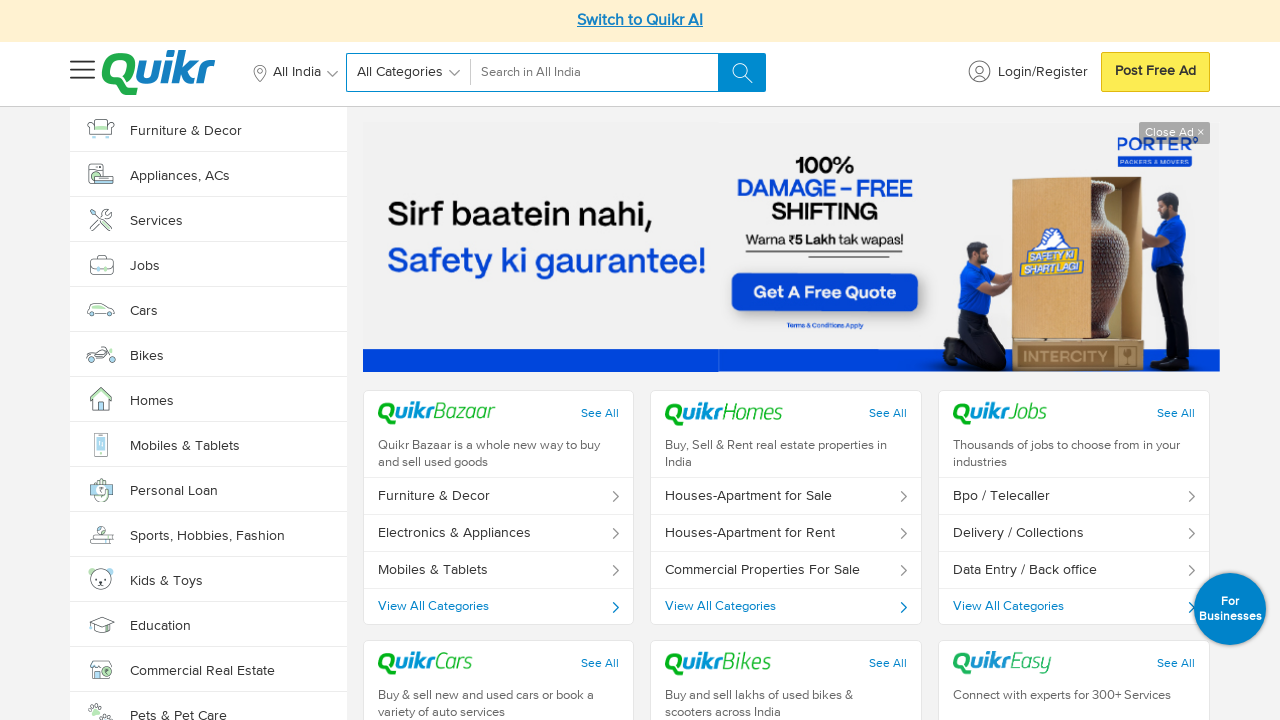

Clicked on search category dropdown element at (412, 72) on a#searchedCat
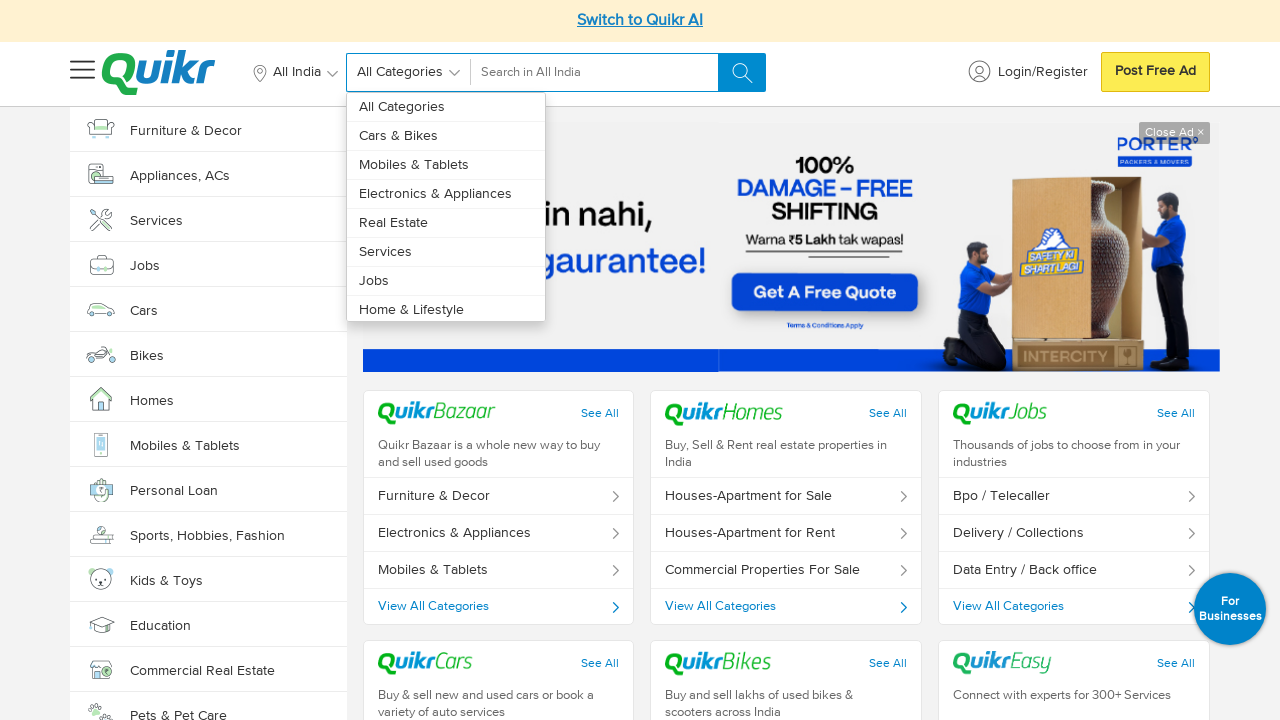

Category dropdown menu appeared with category options
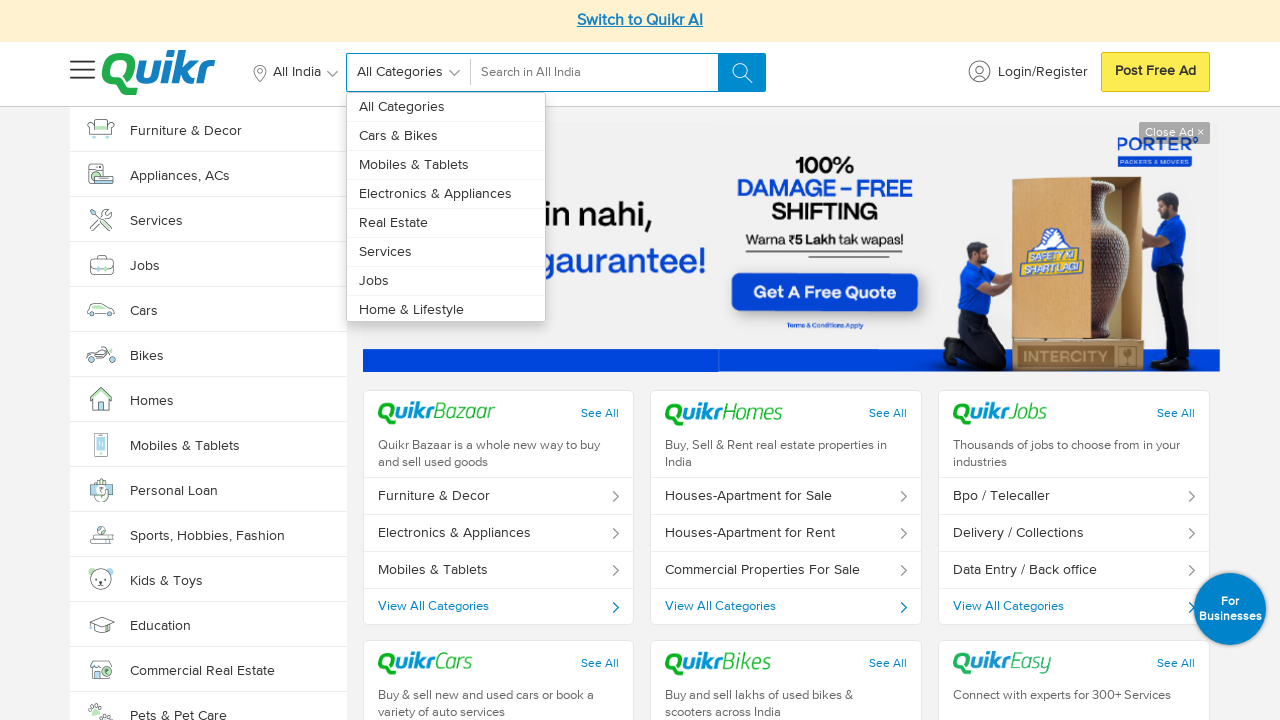

Located all category items in the dropdown menu
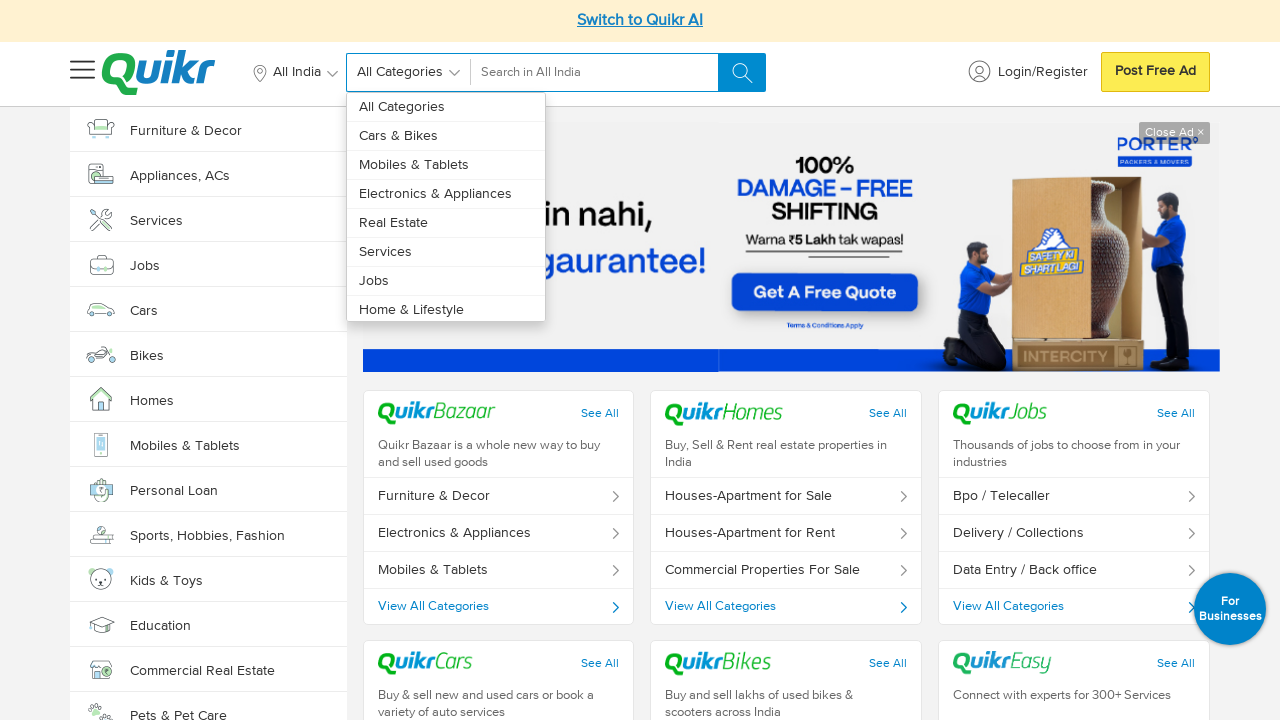

First category item is visible, confirming dropdown functionality
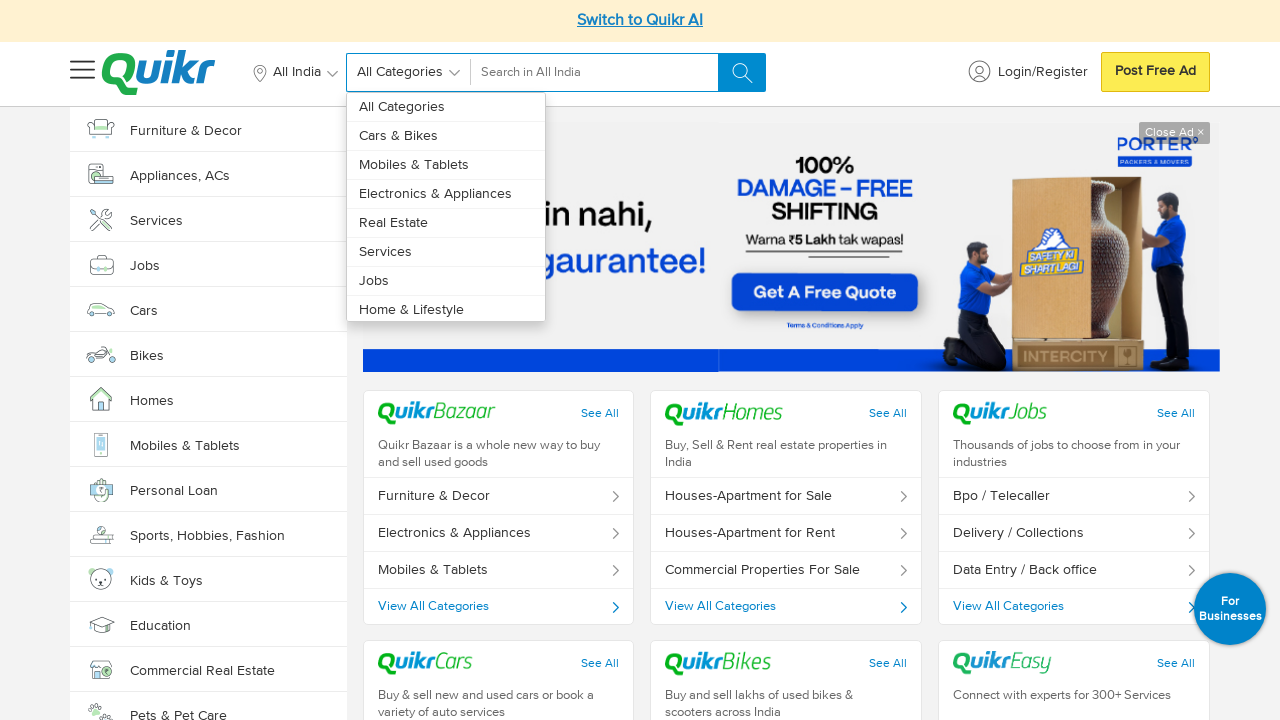

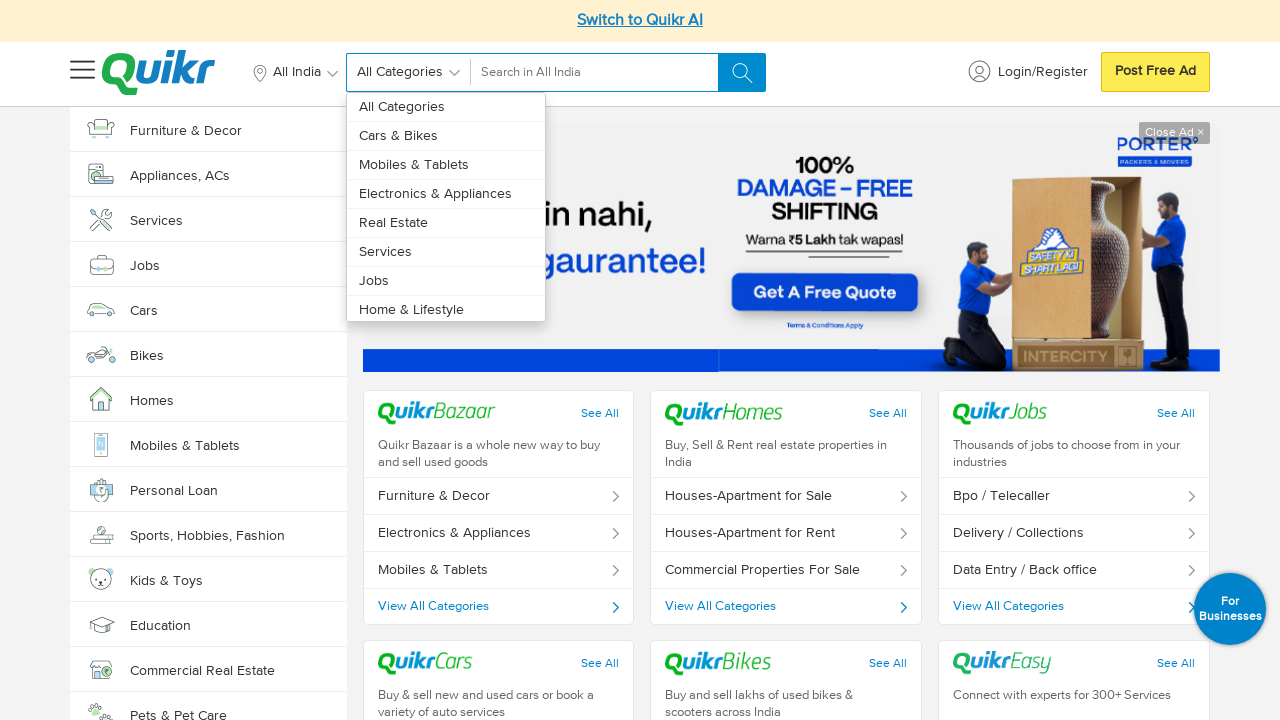